Adds multiple TODO items and then deletes them one by one

Starting URL: https://todomvc.com/examples/react/dist/

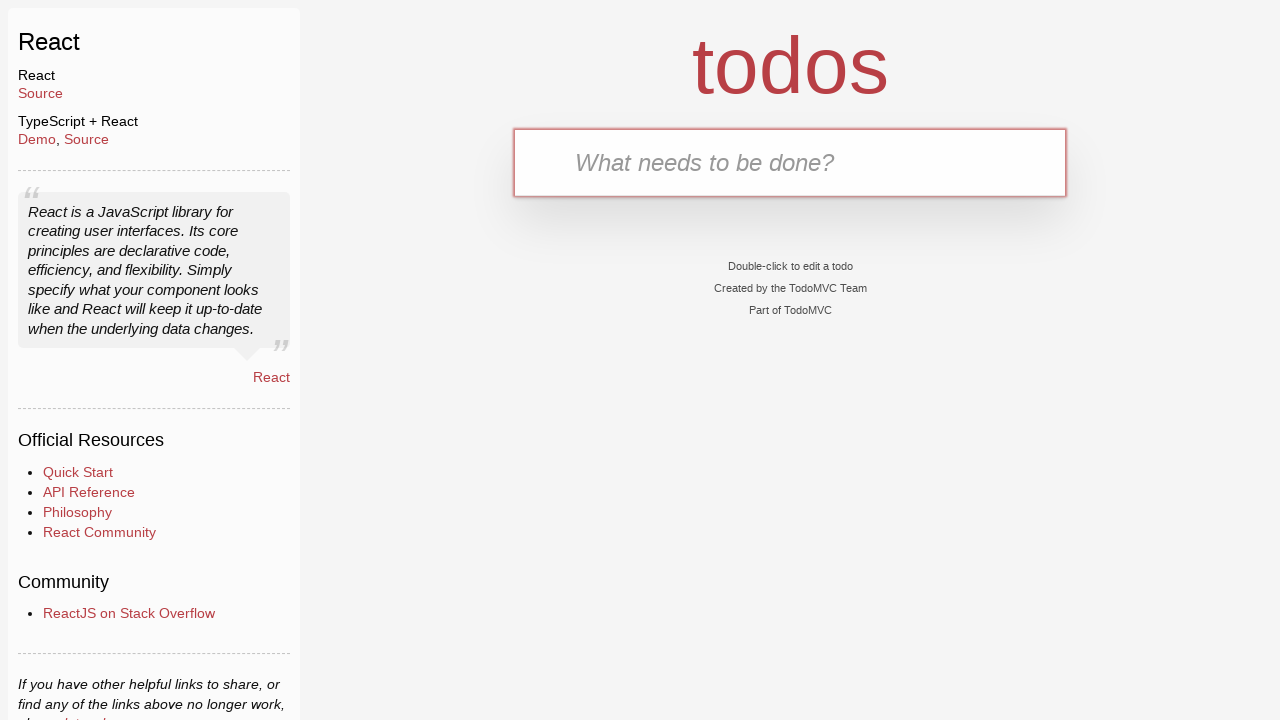

Filled new TODO input with 'Buy groceries' on .new-todo
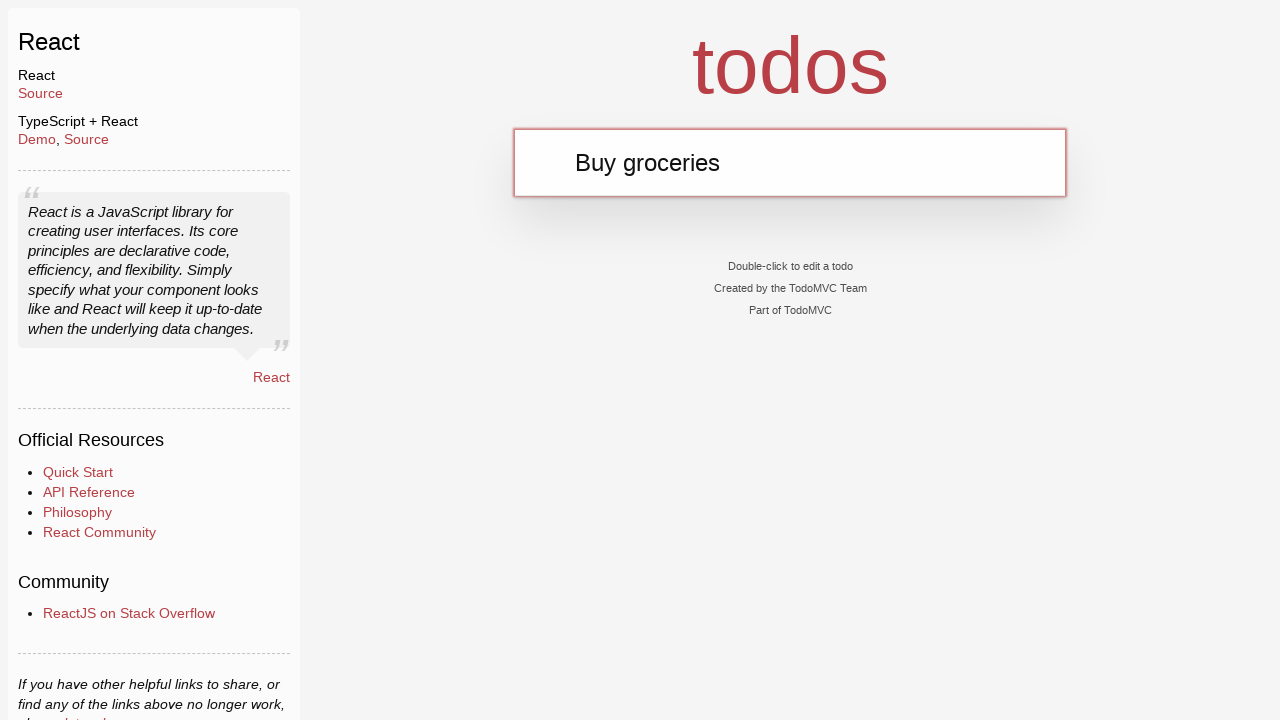

Pressed Enter to add 'Buy groceries' TODO on .new-todo
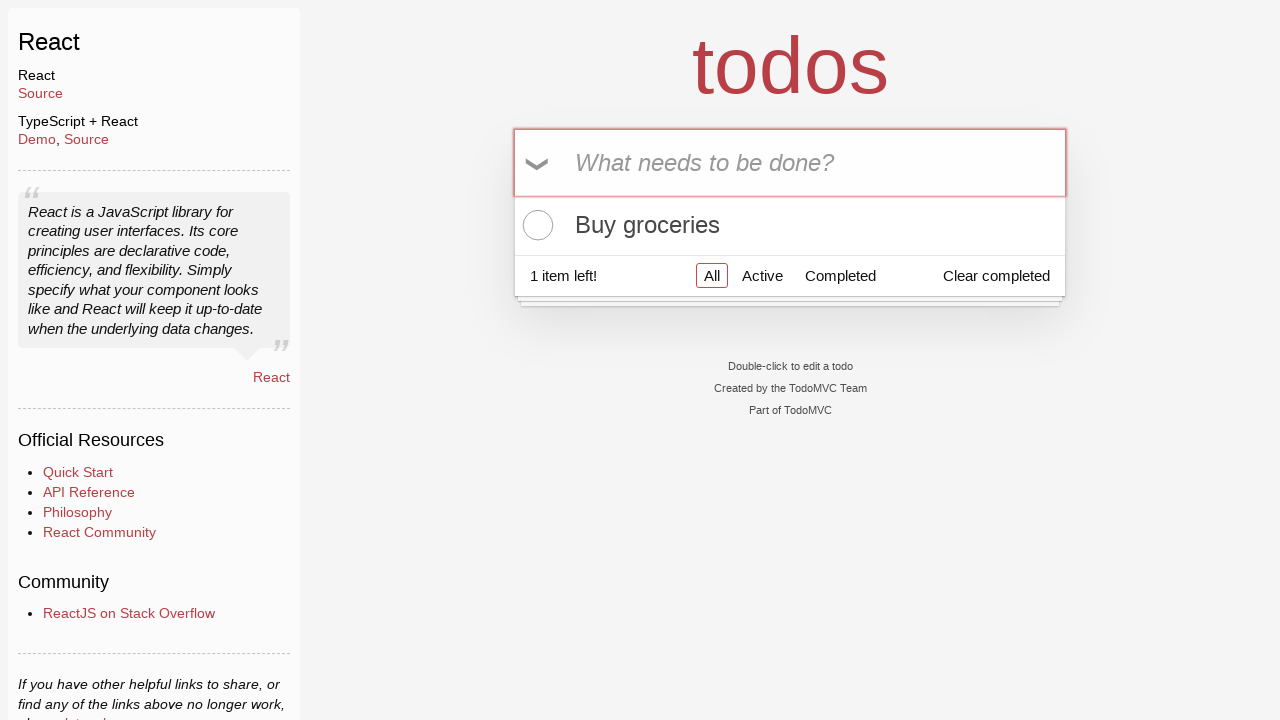

Filled new TODO input with 'Walk the dog' on .new-todo
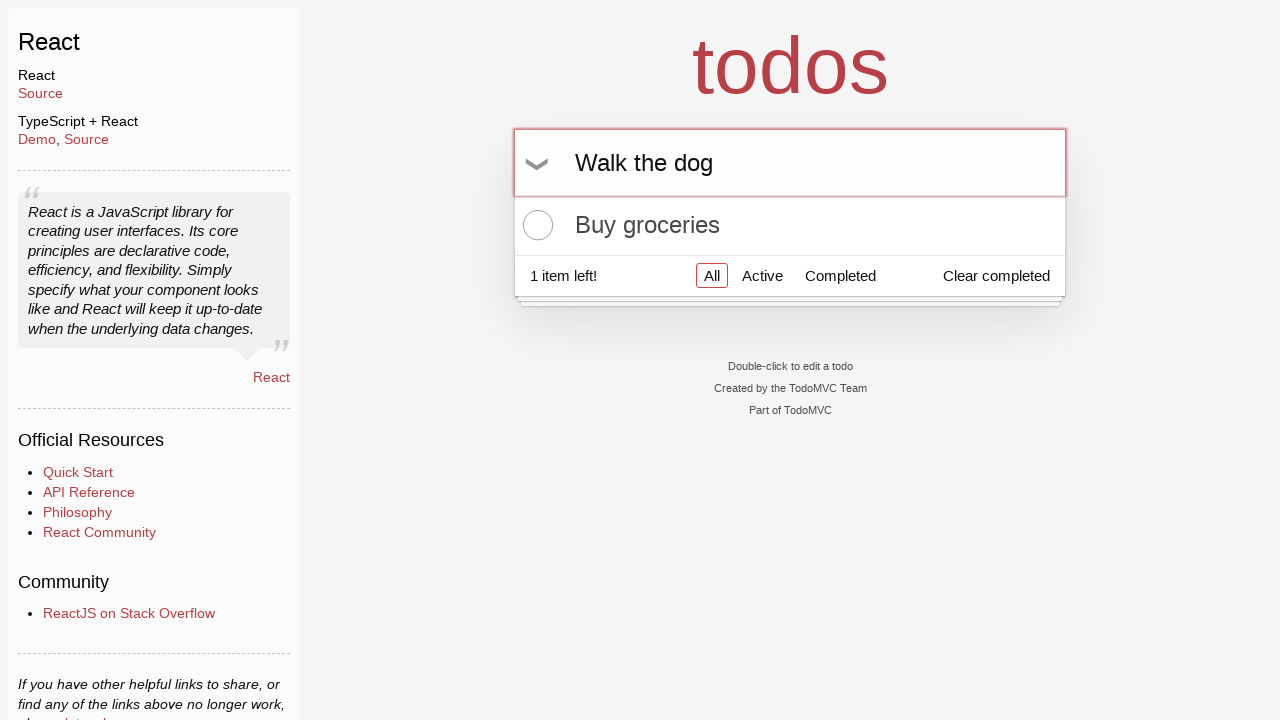

Pressed Enter to add 'Walk the dog' TODO on .new-todo
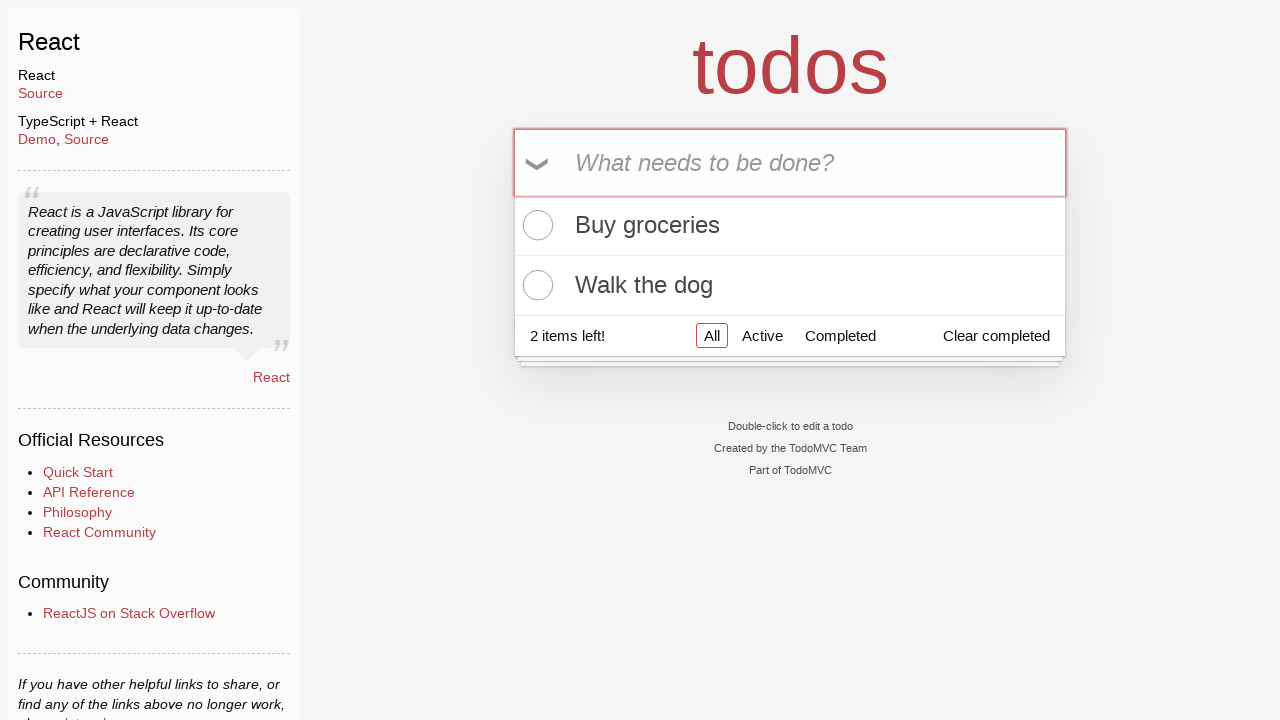

Filled new TODO input with 'Read a book' on .new-todo
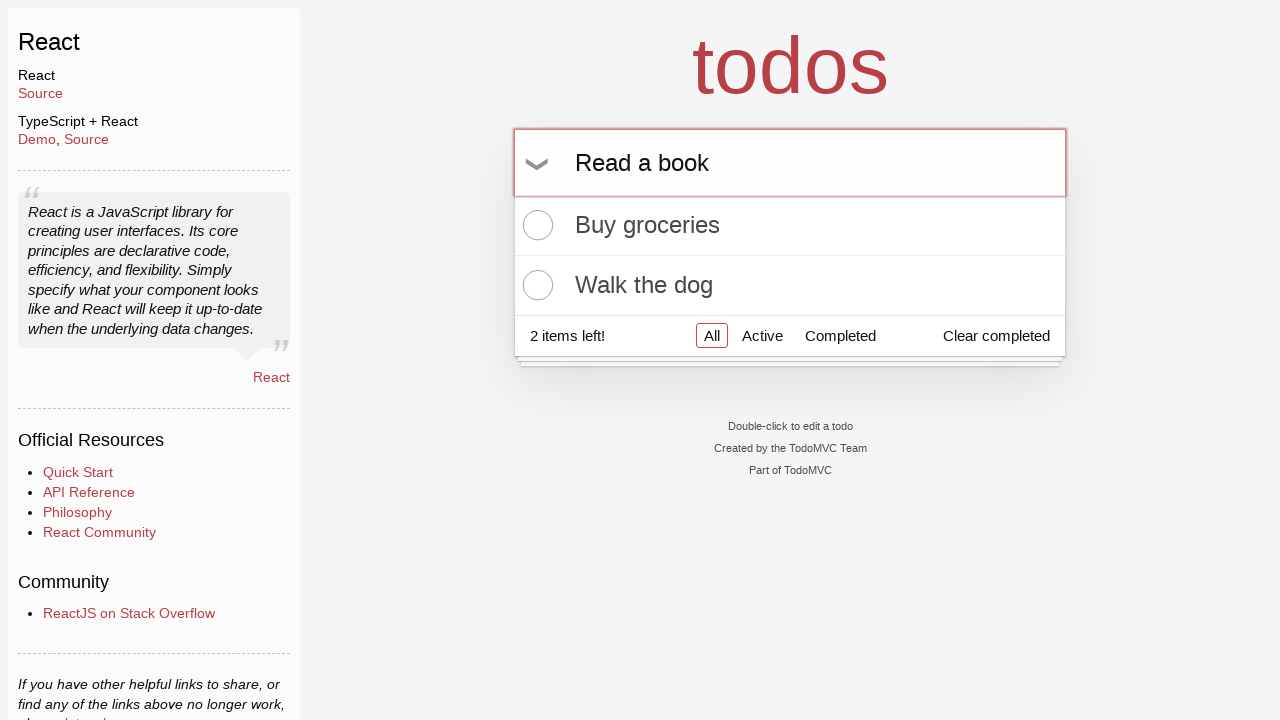

Pressed Enter to add 'Read a book' TODO on .new-todo
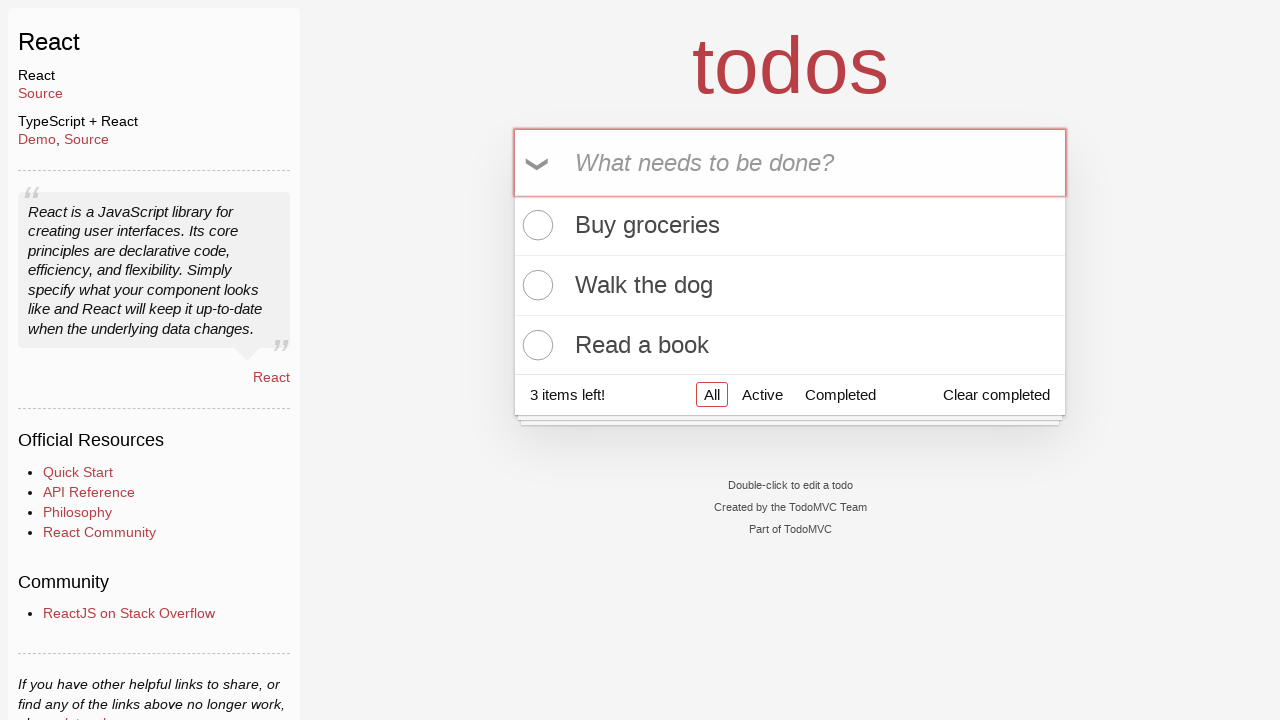

All TODO items loaded in the list
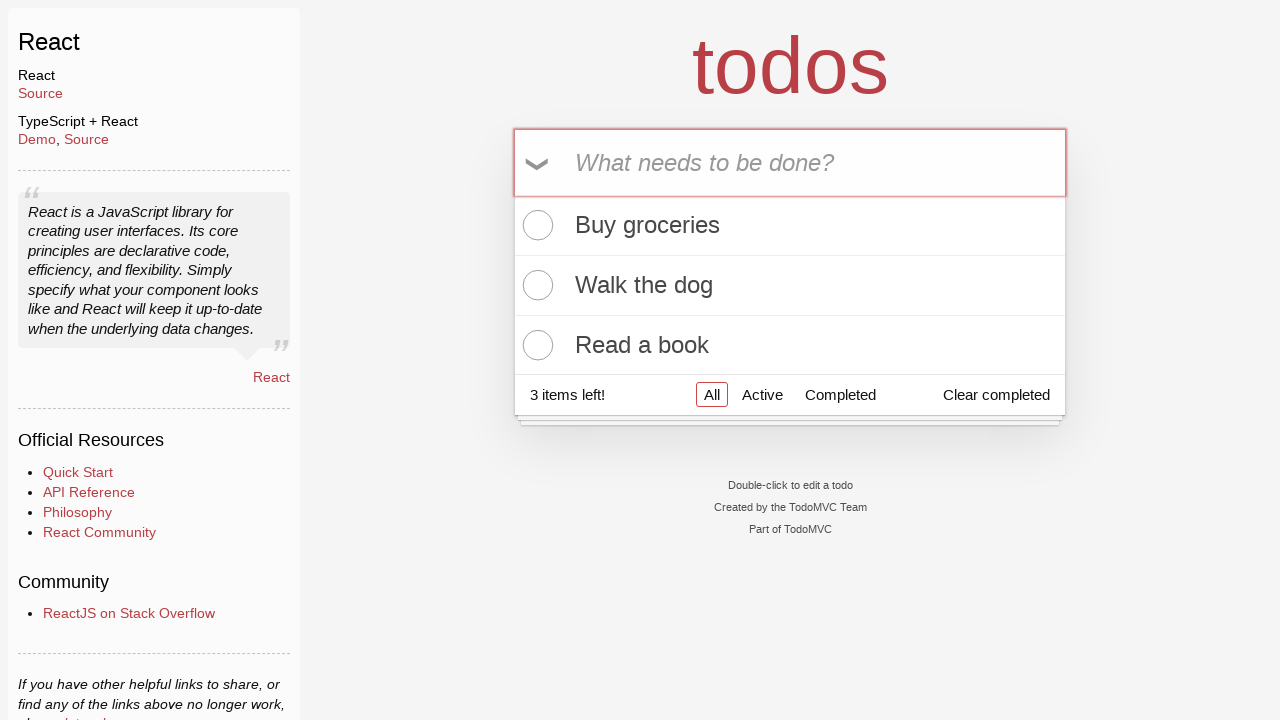

Hovered over first TODO item (iteration 1) at (790, 226) on .todo-list li:first-child
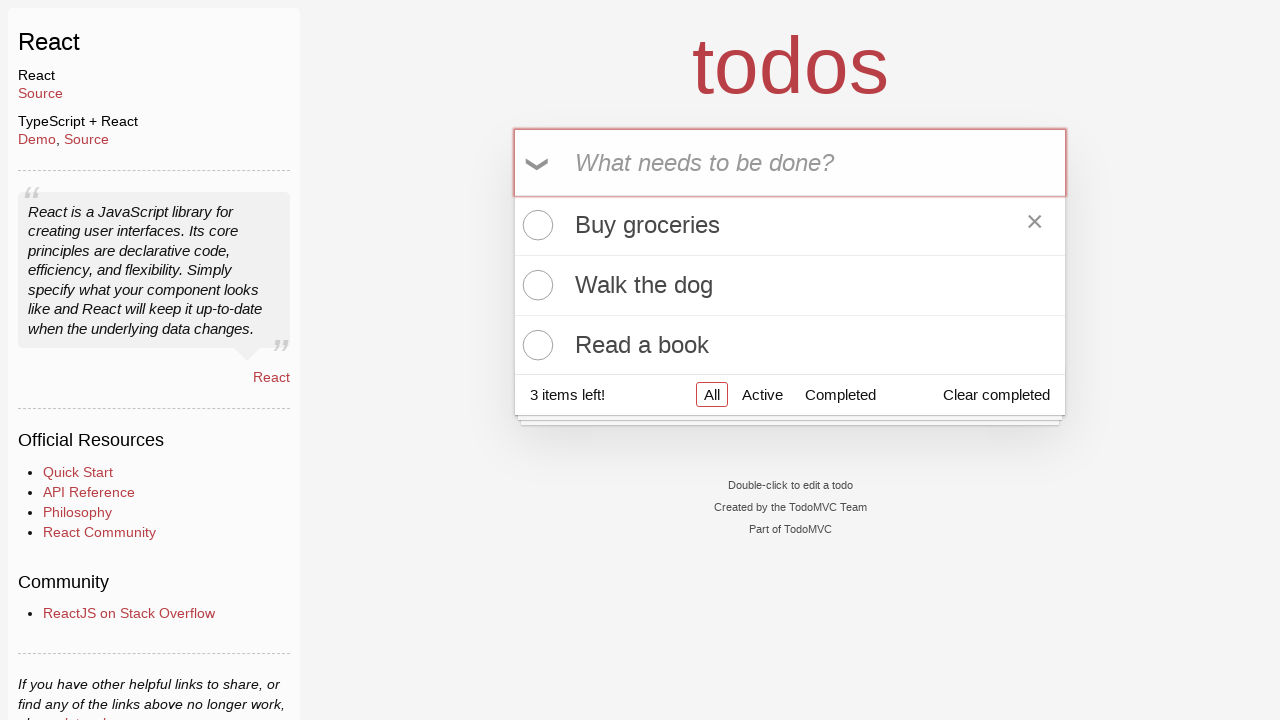

Clicked delete button to remove first TODO item (iteration 1) at (1035, 225) on .todo-list li:first-child .destroy
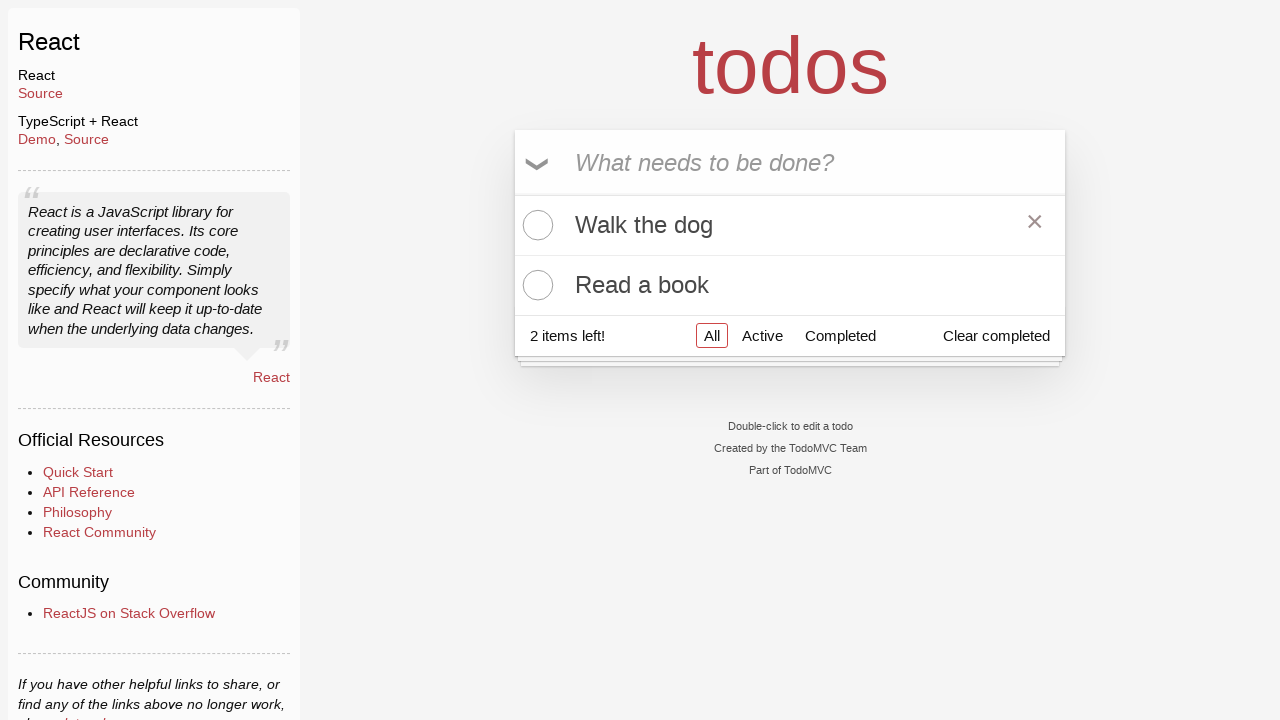

Hovered over first TODO item (iteration 2) at (790, 226) on .todo-list li:first-child
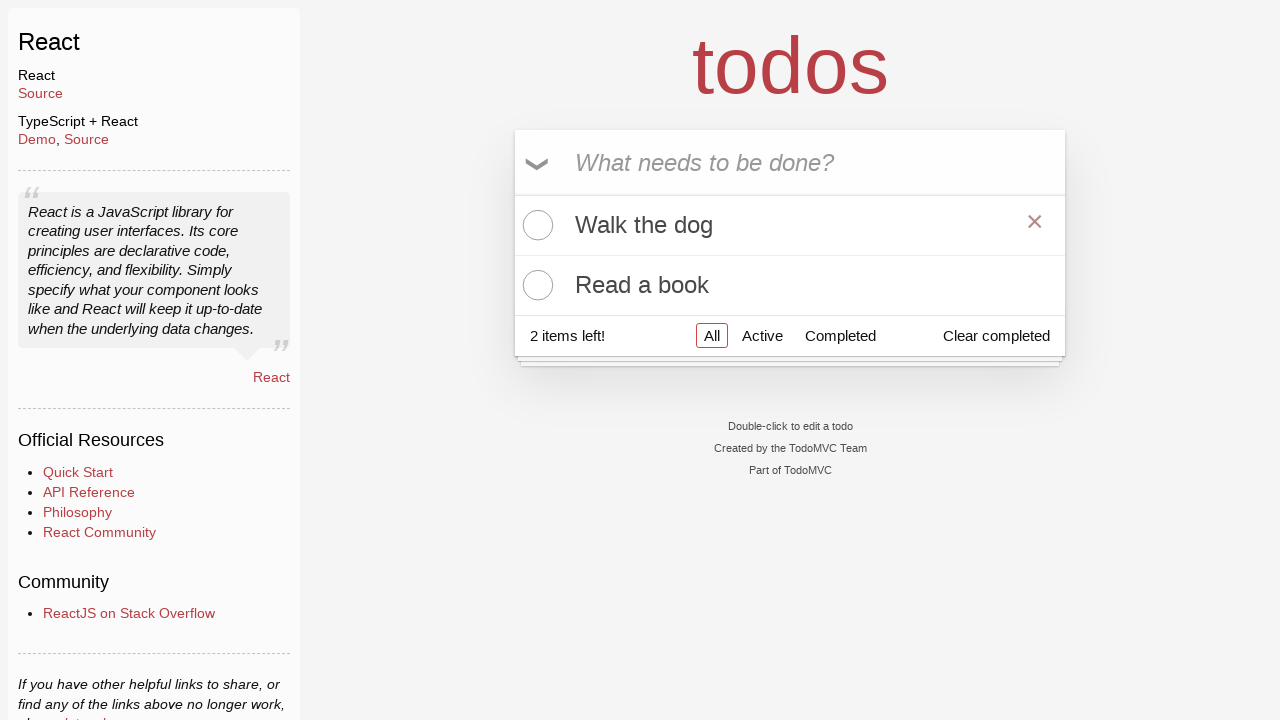

Clicked delete button to remove first TODO item (iteration 2) at (1035, 225) on .todo-list li:first-child .destroy
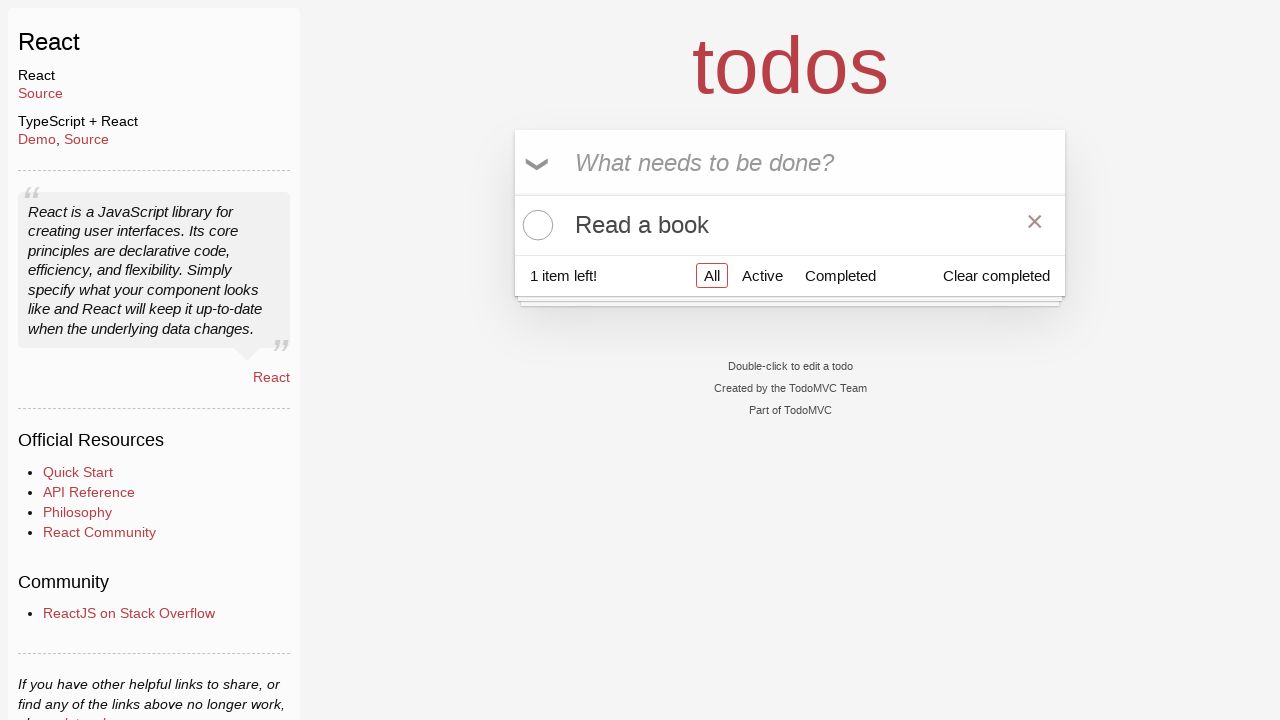

Hovered over first TODO item (iteration 3) at (790, 225) on .todo-list li:first-child
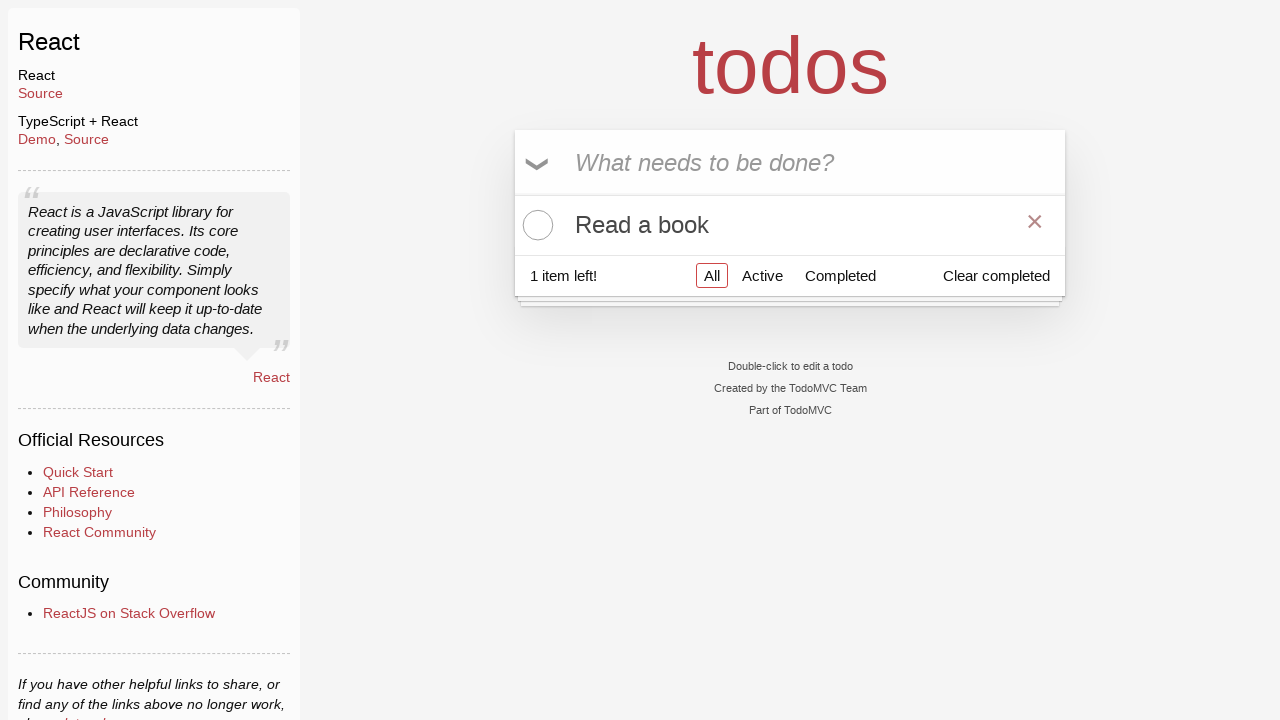

Clicked delete button to remove first TODO item (iteration 3) at (1035, 225) on .todo-list li:first-child .destroy
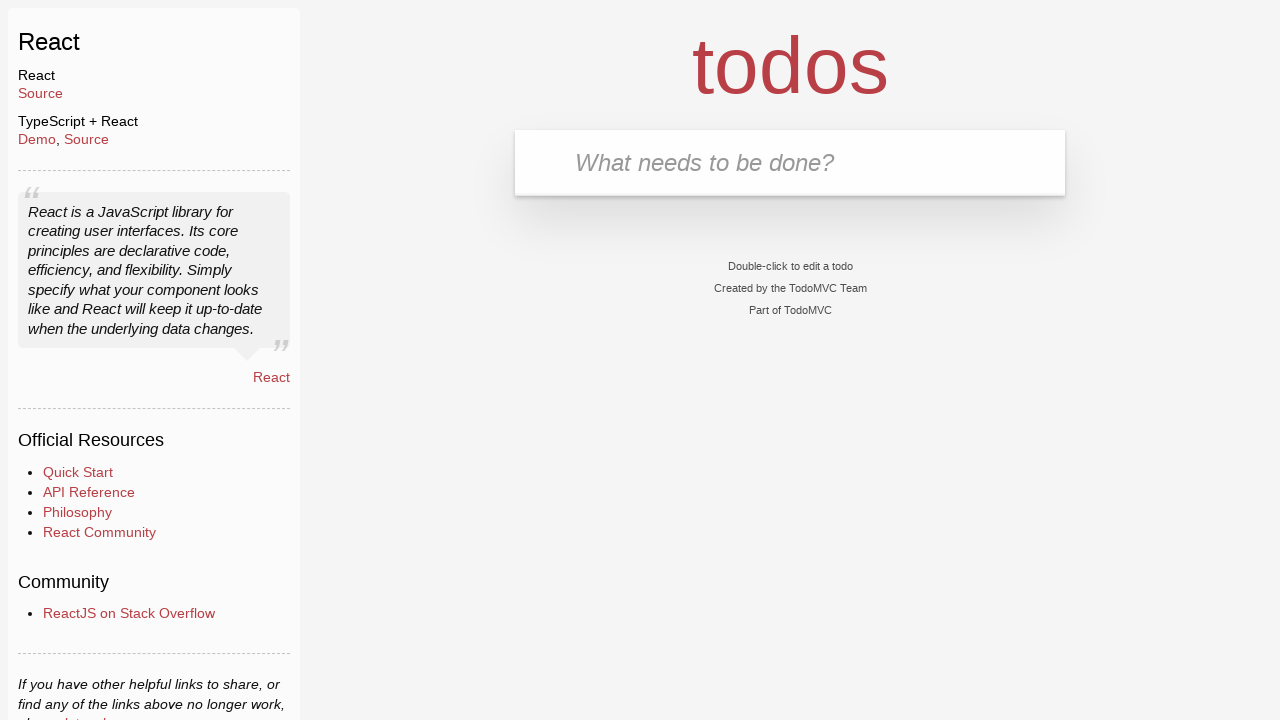

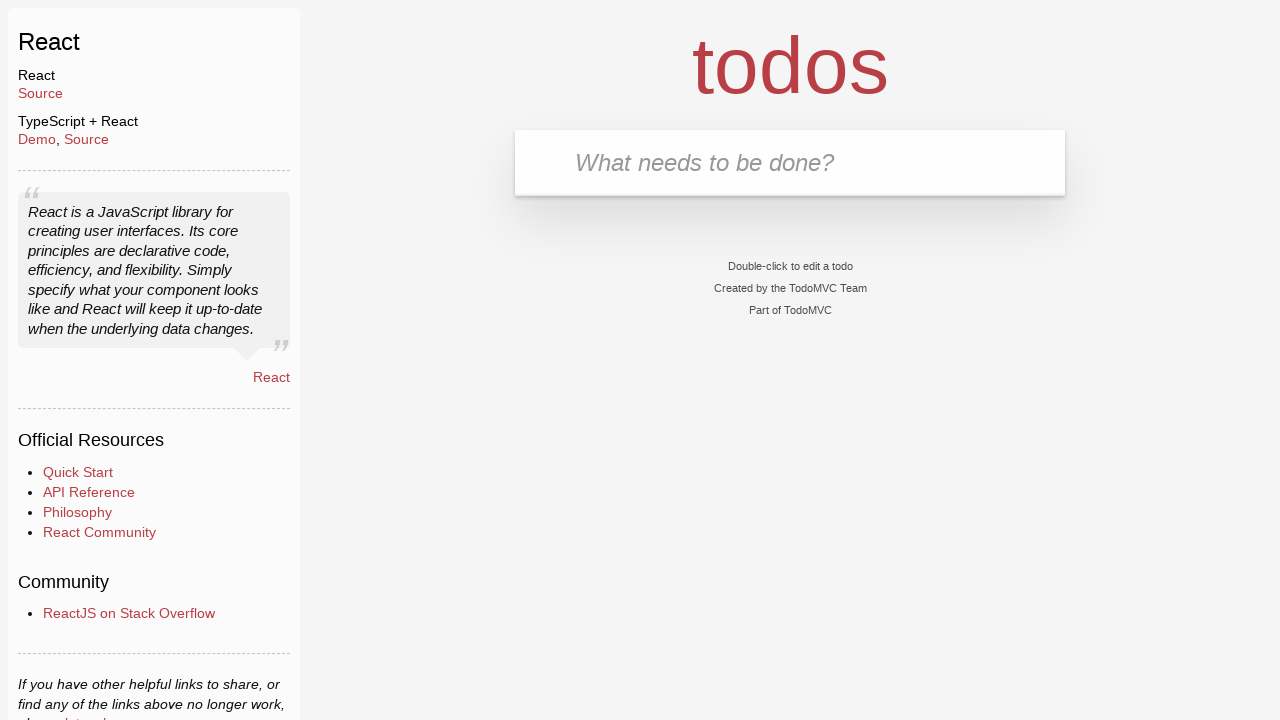